Tests iframe handling by switching to an iframe, clicking a button that triggers a JavaScript alert, accepting the alert, then switching back to the main content and clicking another button.

Starting URL: https://www.w3schools.com/jsref/tryit.asp?filename=tryjsref_alert

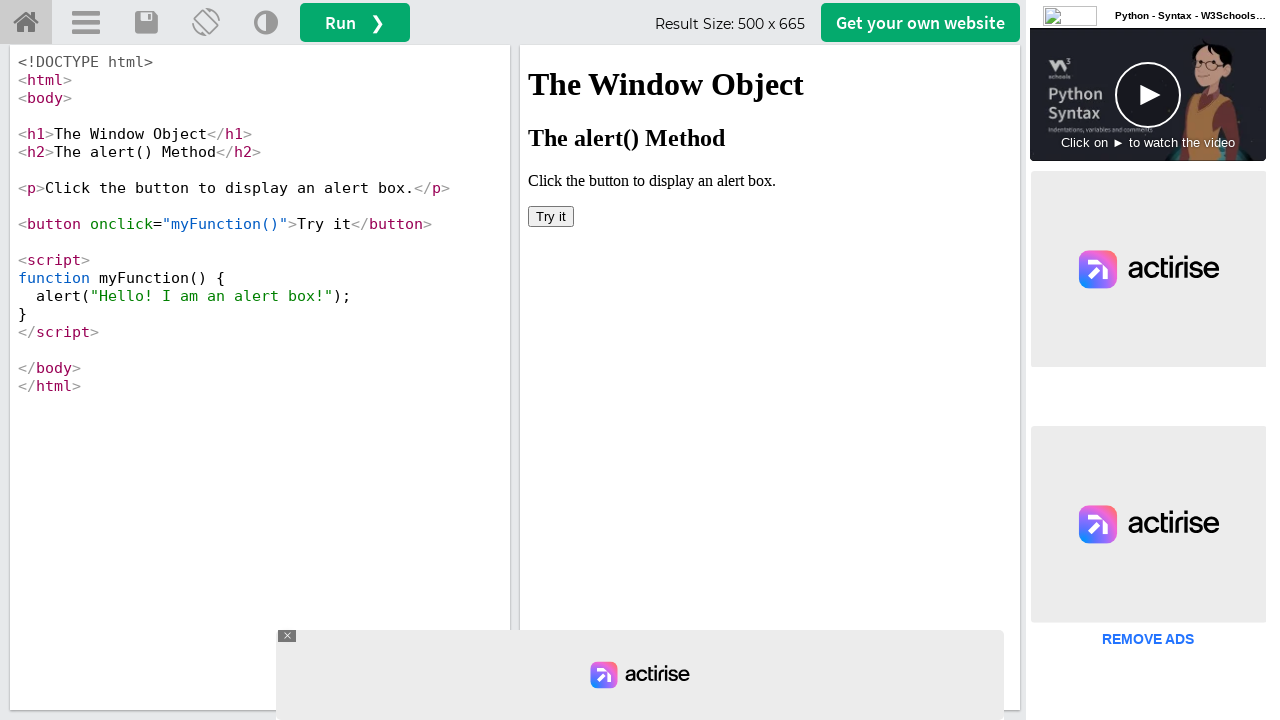

Waited for iframe #iframeResult to load
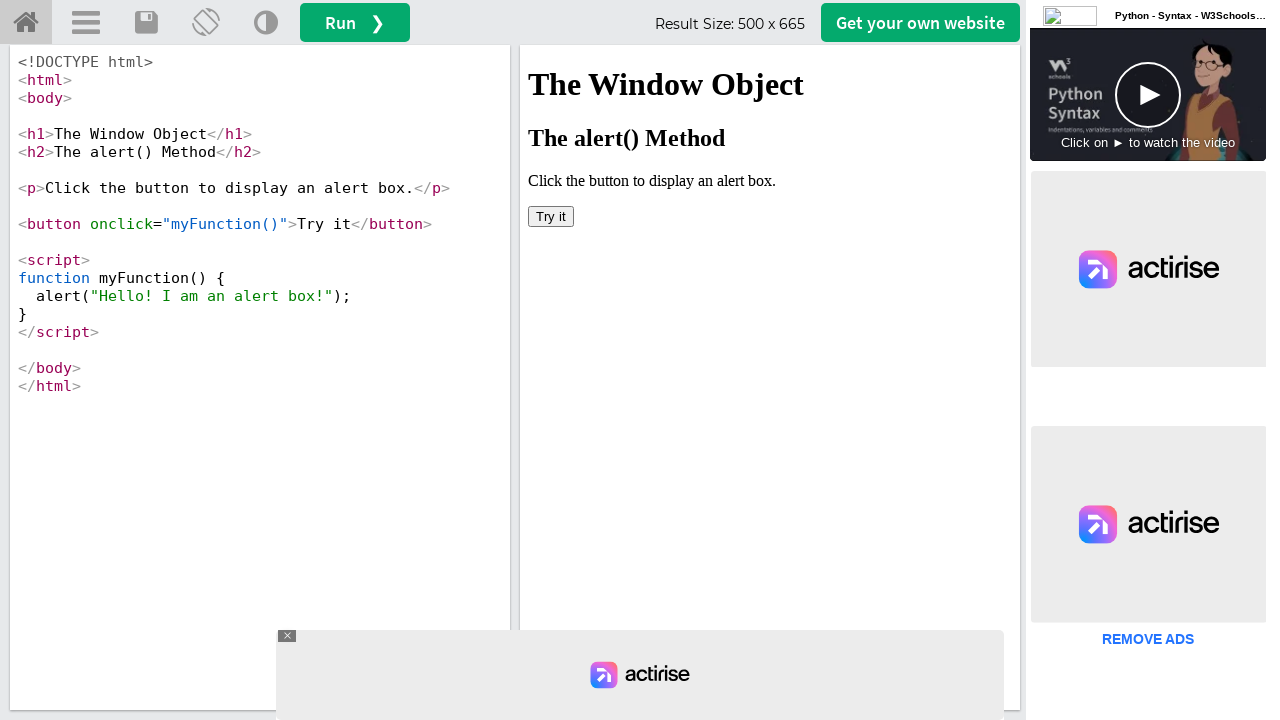

Located and switched to iframe #iframeResult
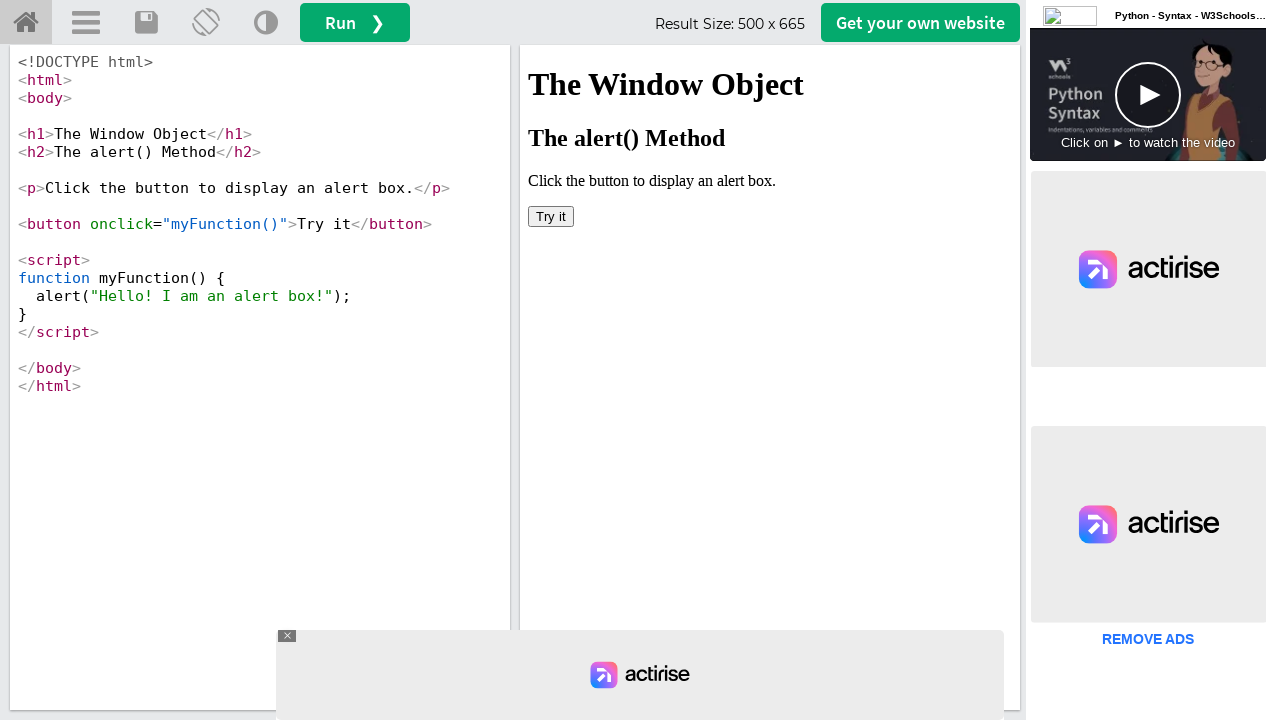

Clicked button inside iframe that triggers JavaScript alert at (551, 216) on #iframeResult >> internal:control=enter-frame >> body > button
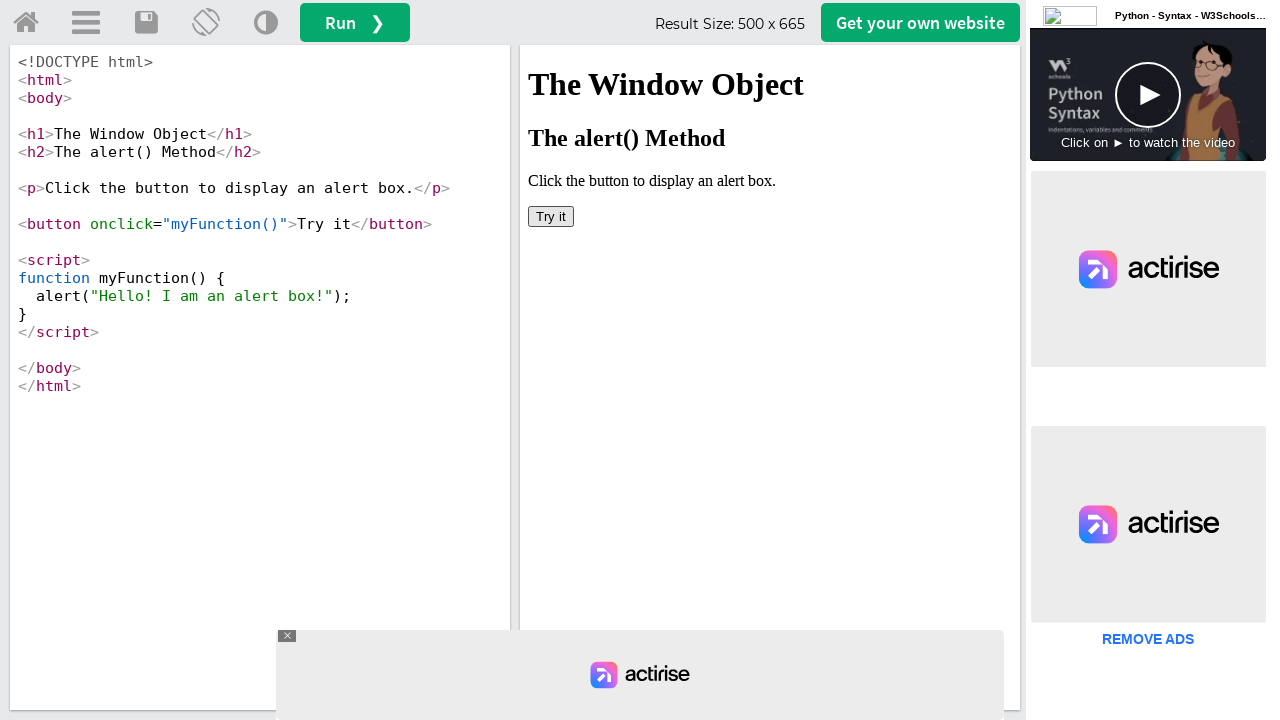

Set up dialog handler to accept alerts
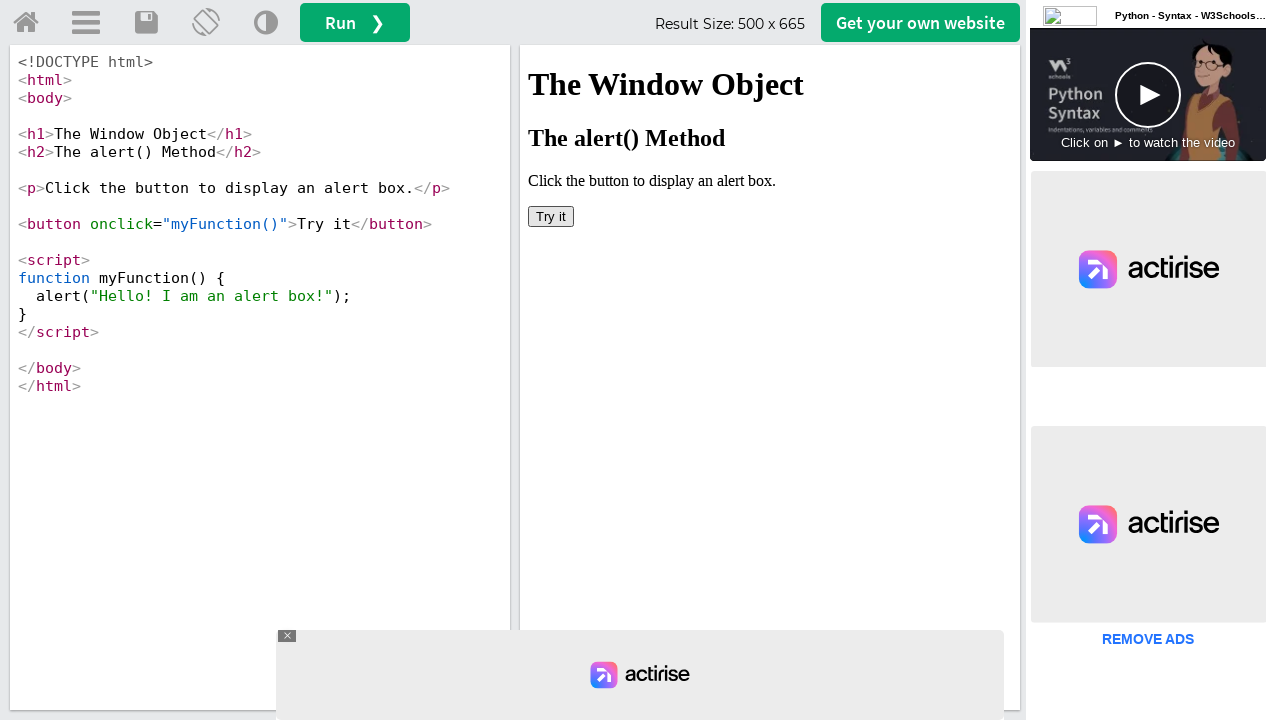

Waited 1 second for dialog to be processed
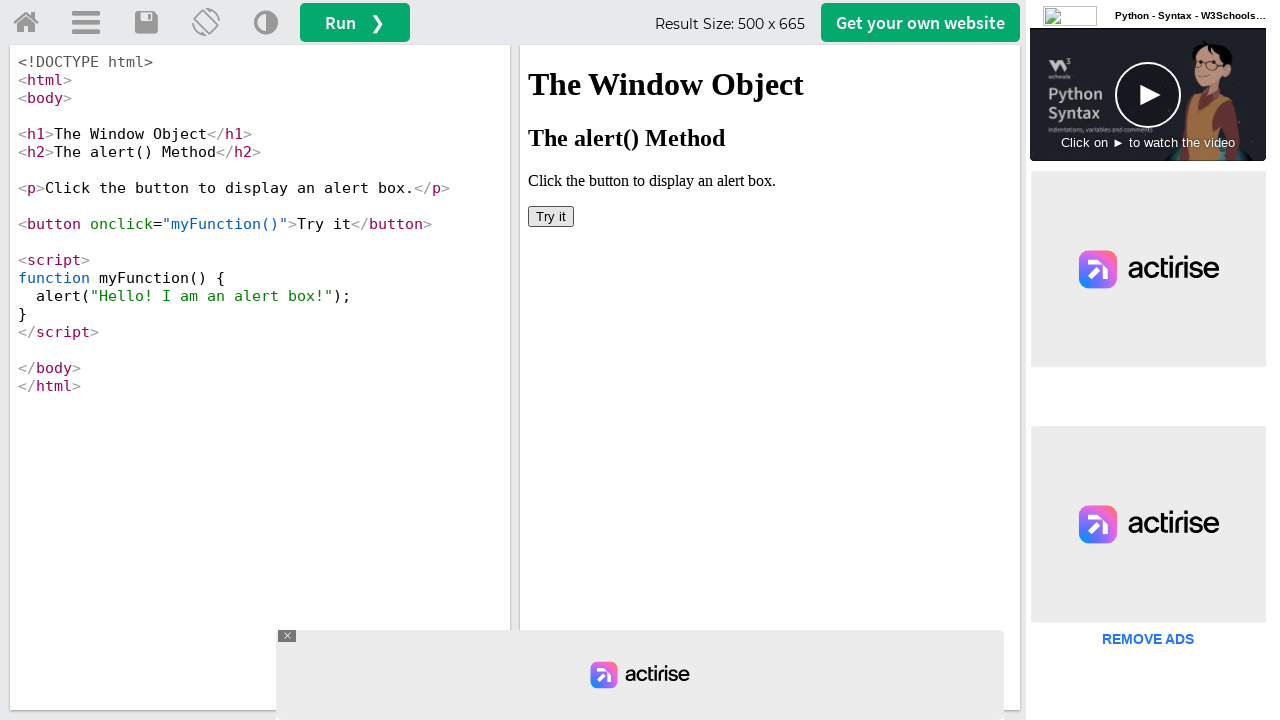

Clicked button #getwebsitebtn in main content at (920, 22) on #getwebsitebtn
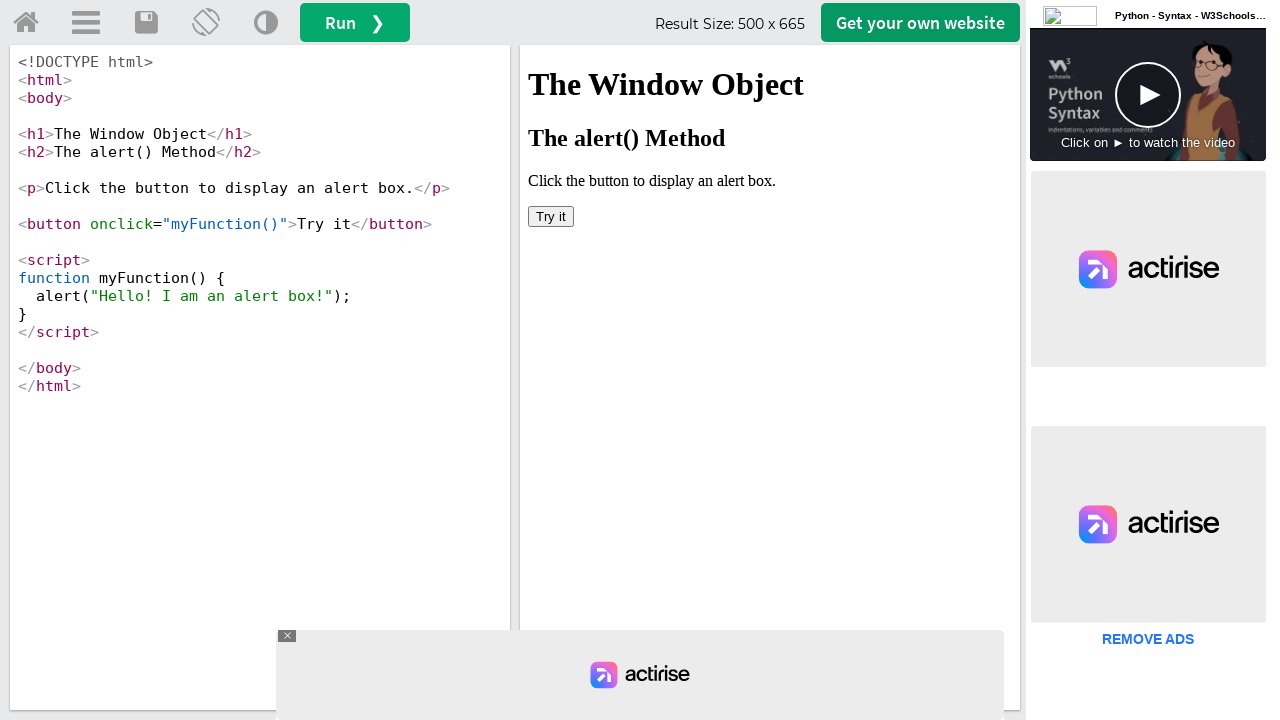

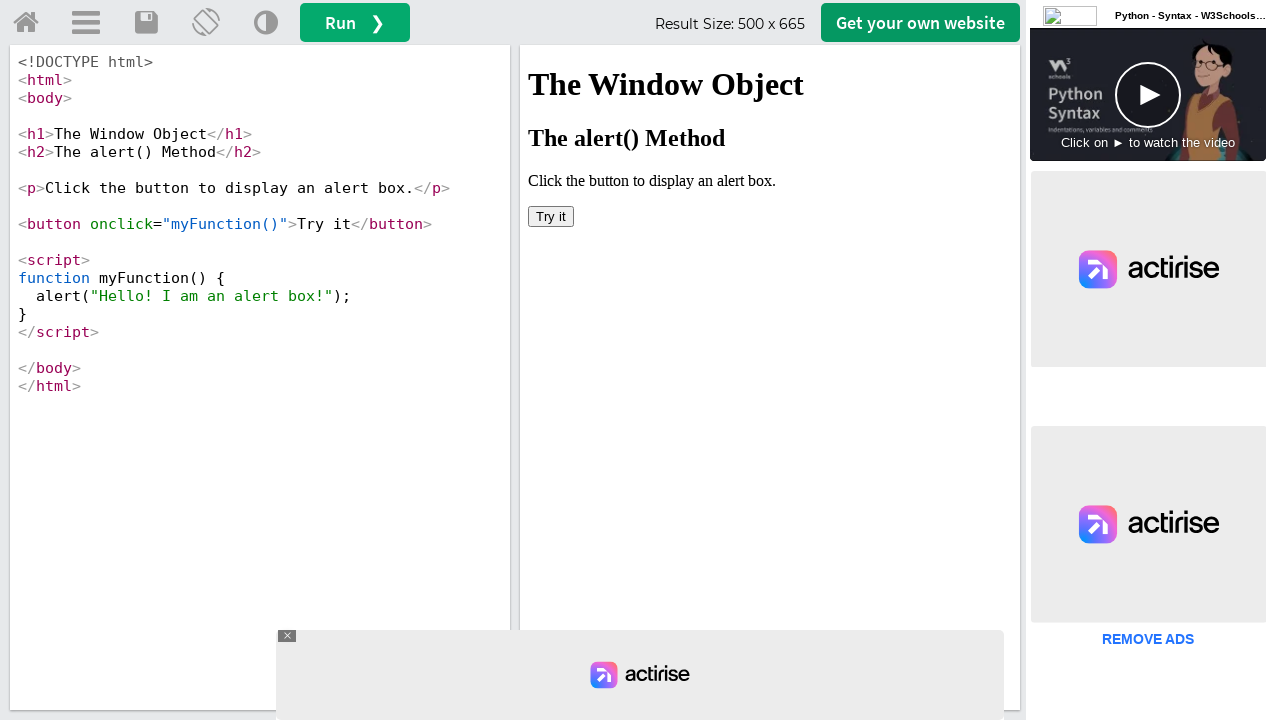